Navigates to Bootswatch default theme page and locates a search textbox element using XPath selector, then highlights it

Starting URL: https://bootswatch.com/default/

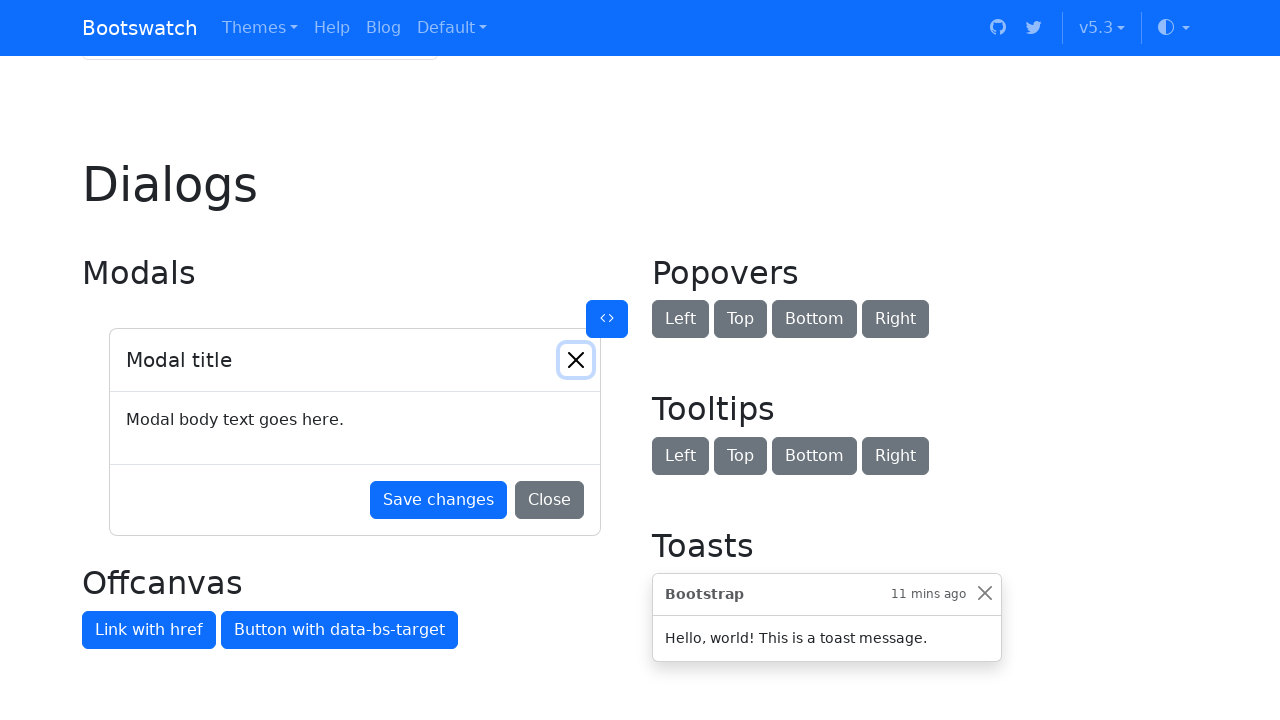

Navigated to Bootswatch default theme page
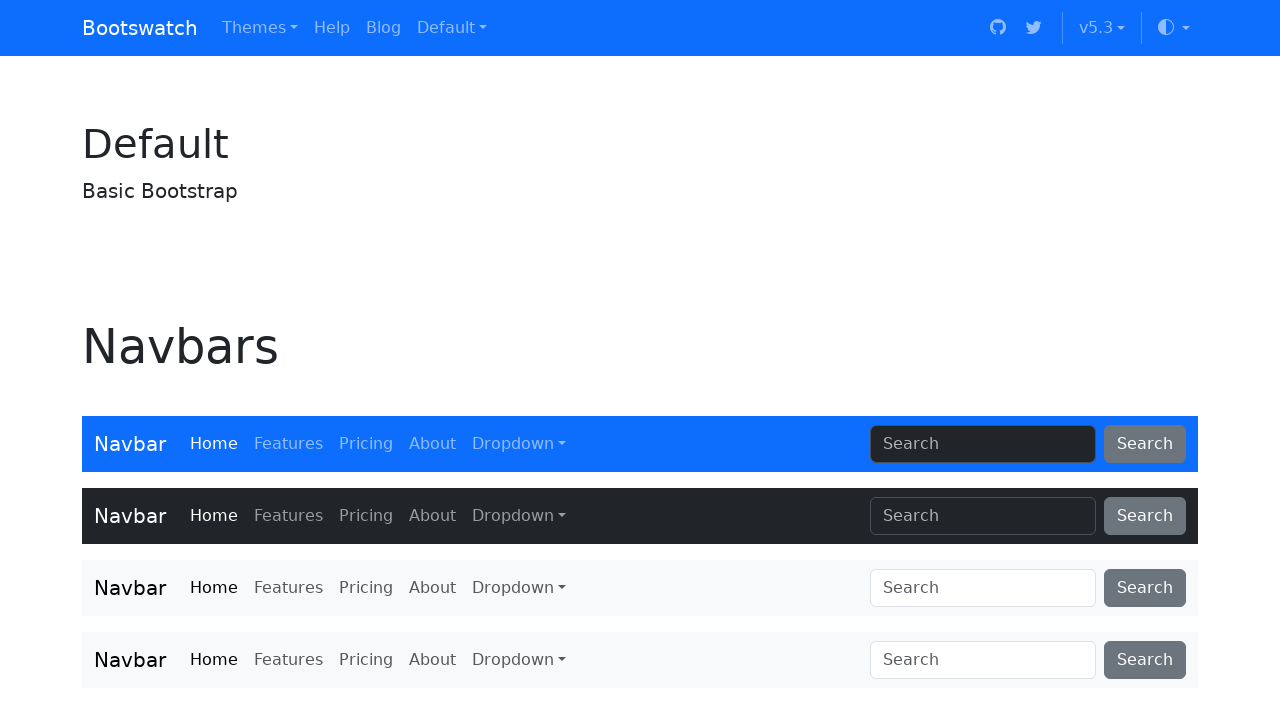

Located search textbox element using XPath selector
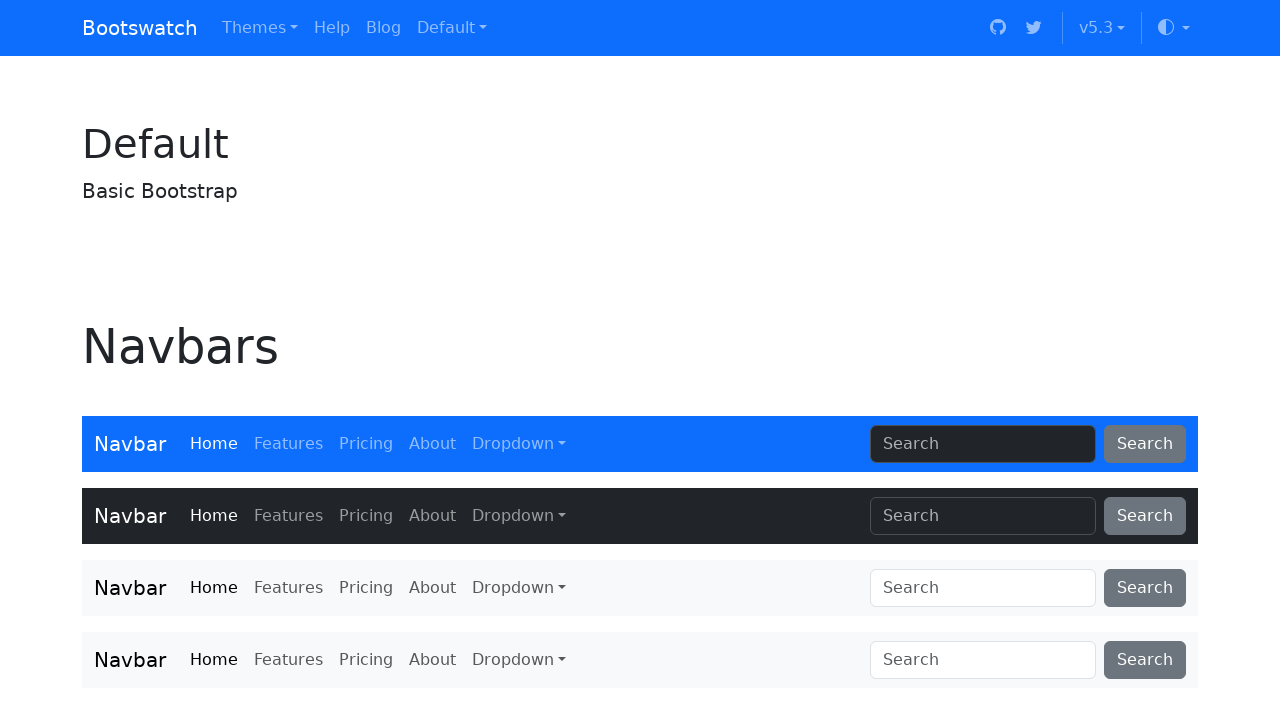

Highlighted the search textbox element
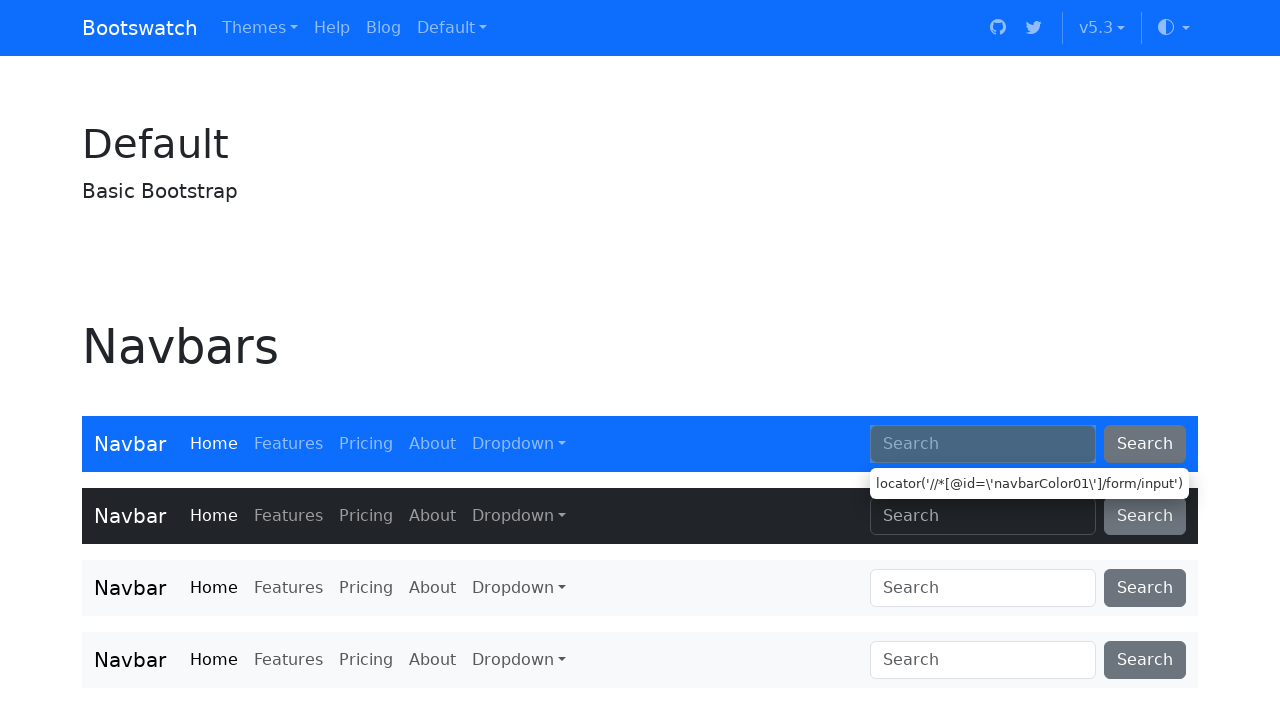

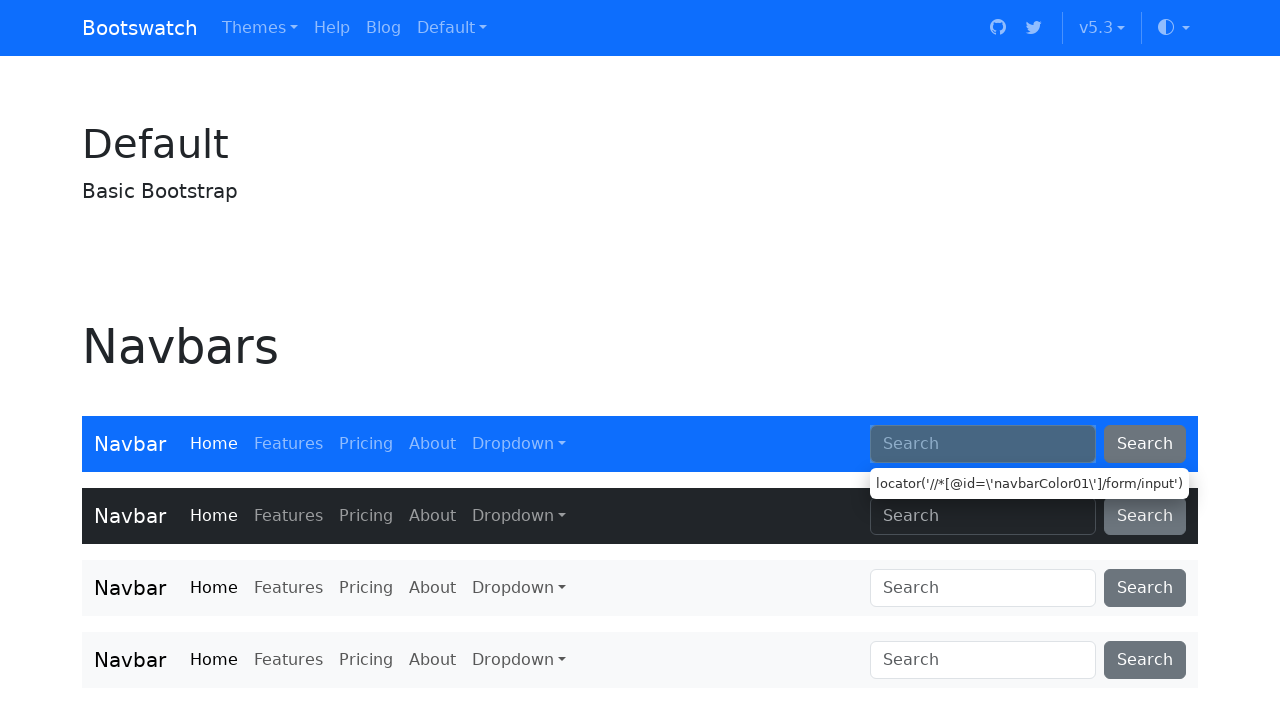